Tests jQuery UI datepicker functionality by clicking the input field to open the calendar, navigating forward through months until reaching May 2026, and selecting the 20th day.

Starting URL: https://jqueryui.com/datepicker/

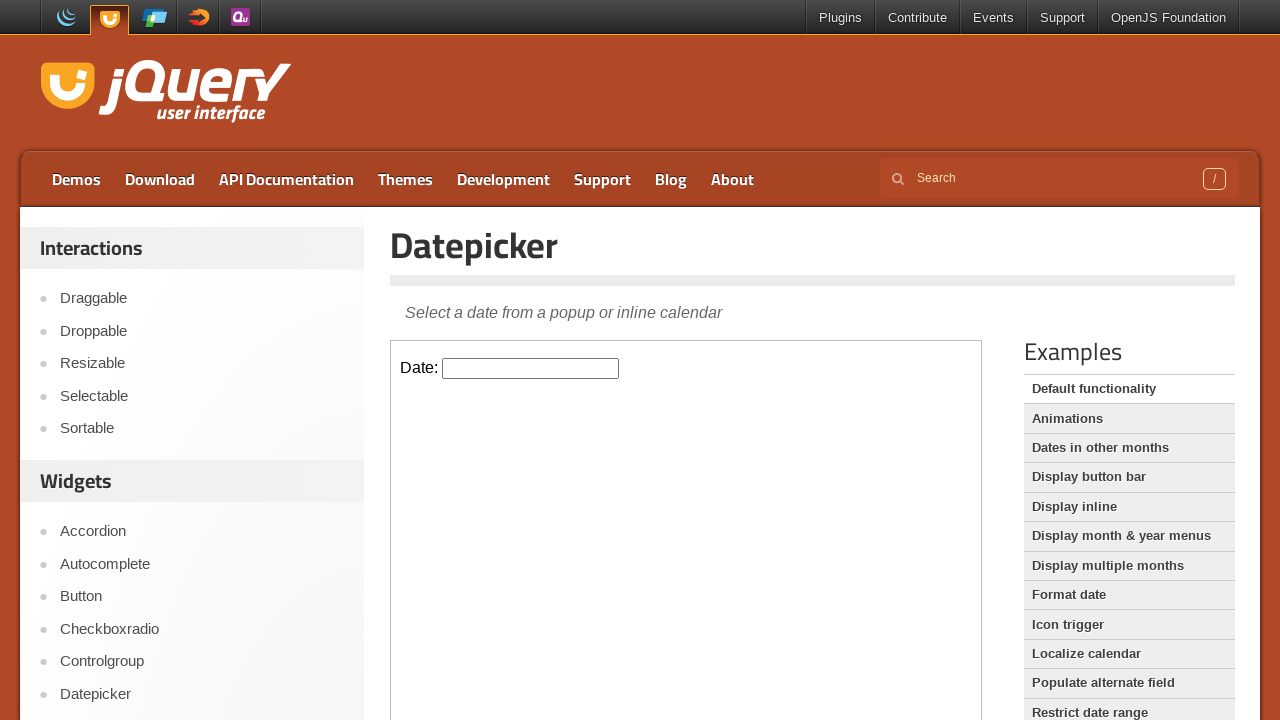

Located iframe containing datepicker
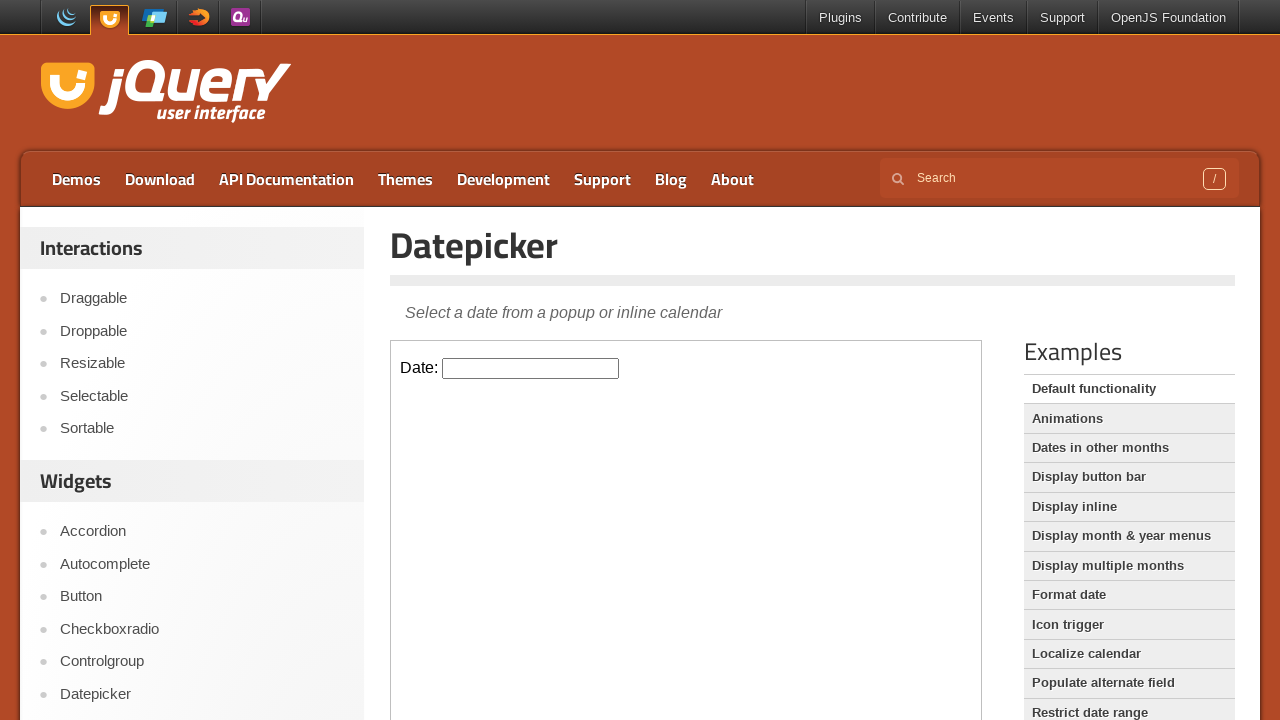

Clicked datepicker input to open calendar at (531, 368) on iframe.demo-frame >> internal:control=enter-frame >> #datepicker
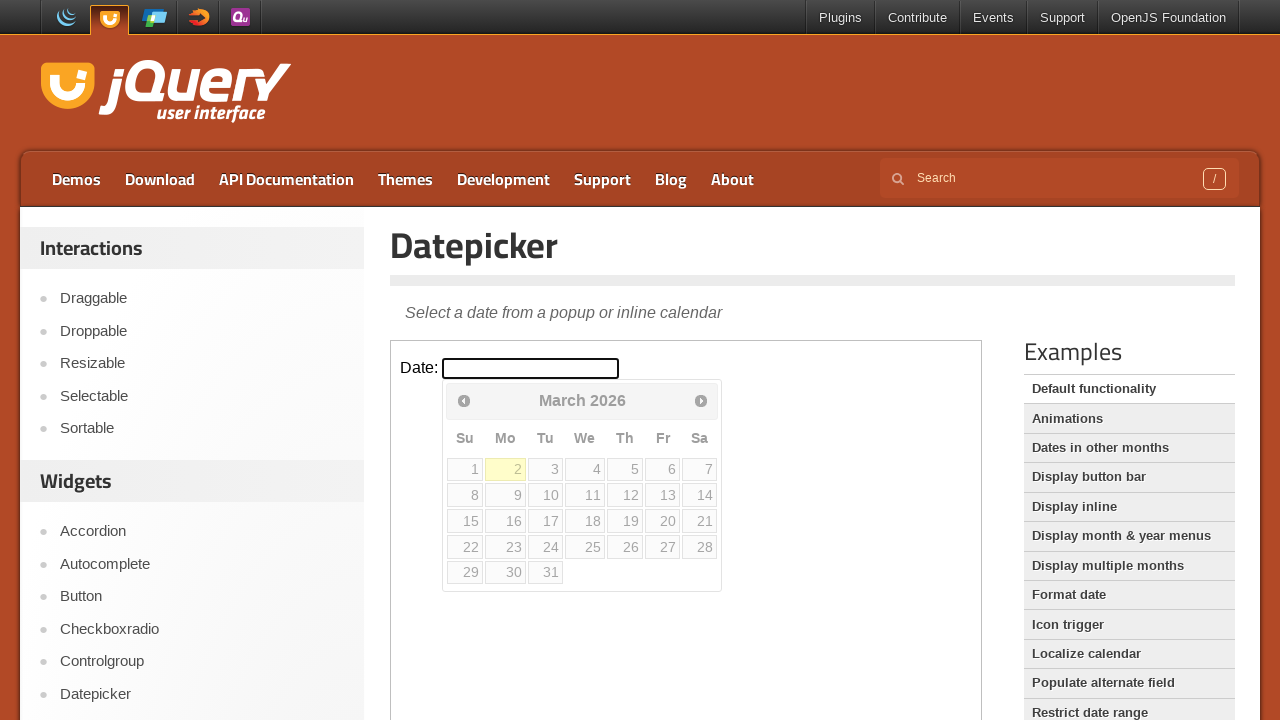

Calendar appeared
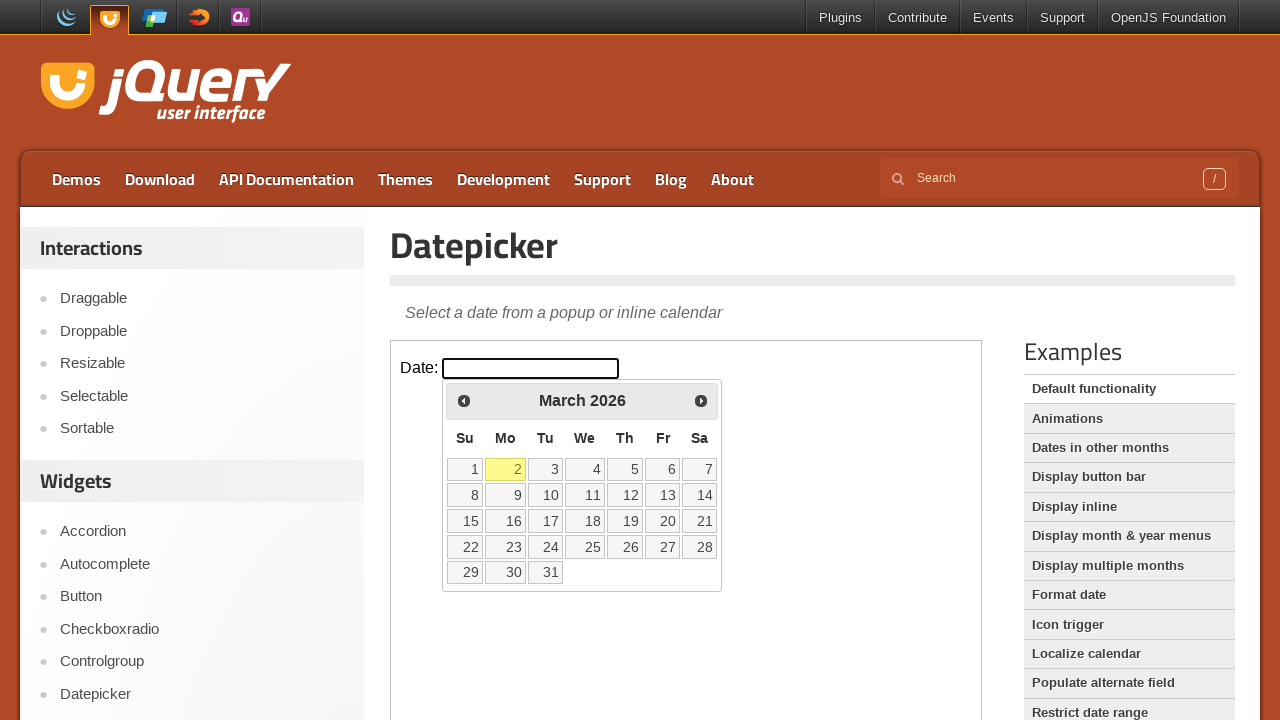

Checked current date: March 2026
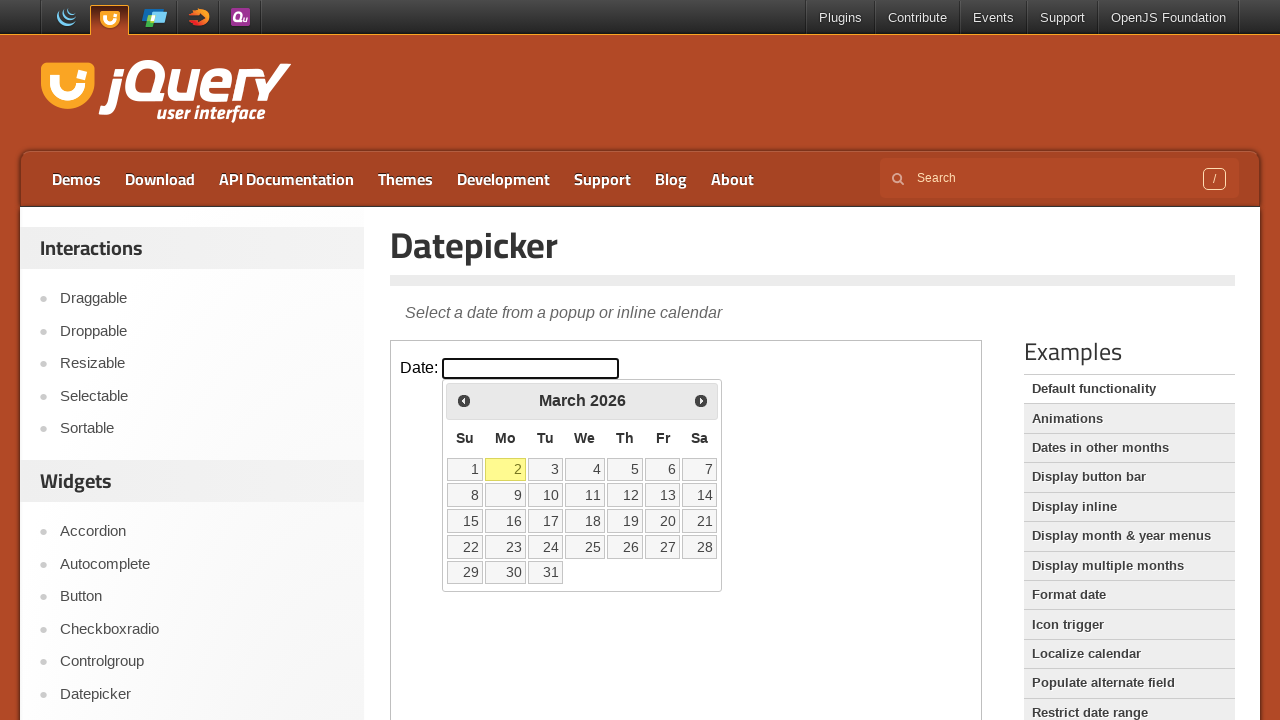

Clicked next month button at (701, 400) on iframe.demo-frame >> internal:control=enter-frame >> span.ui-icon-circle-triangl
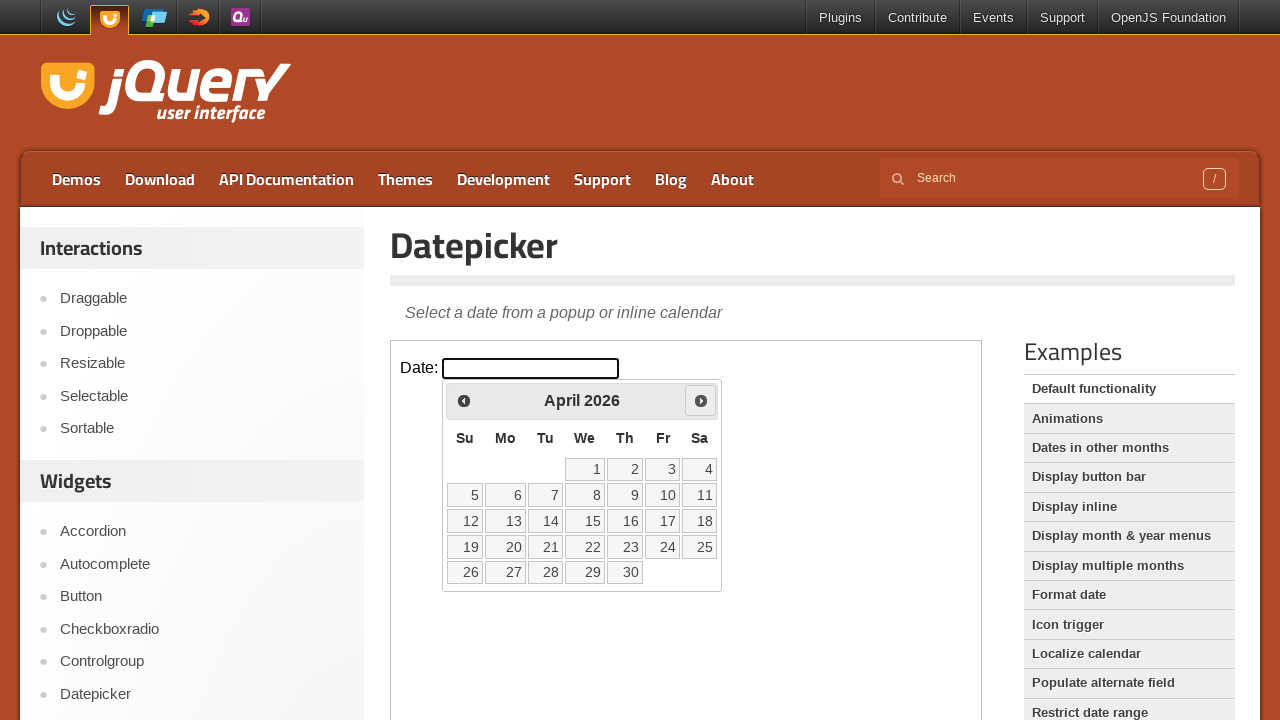

Waited for calendar to update
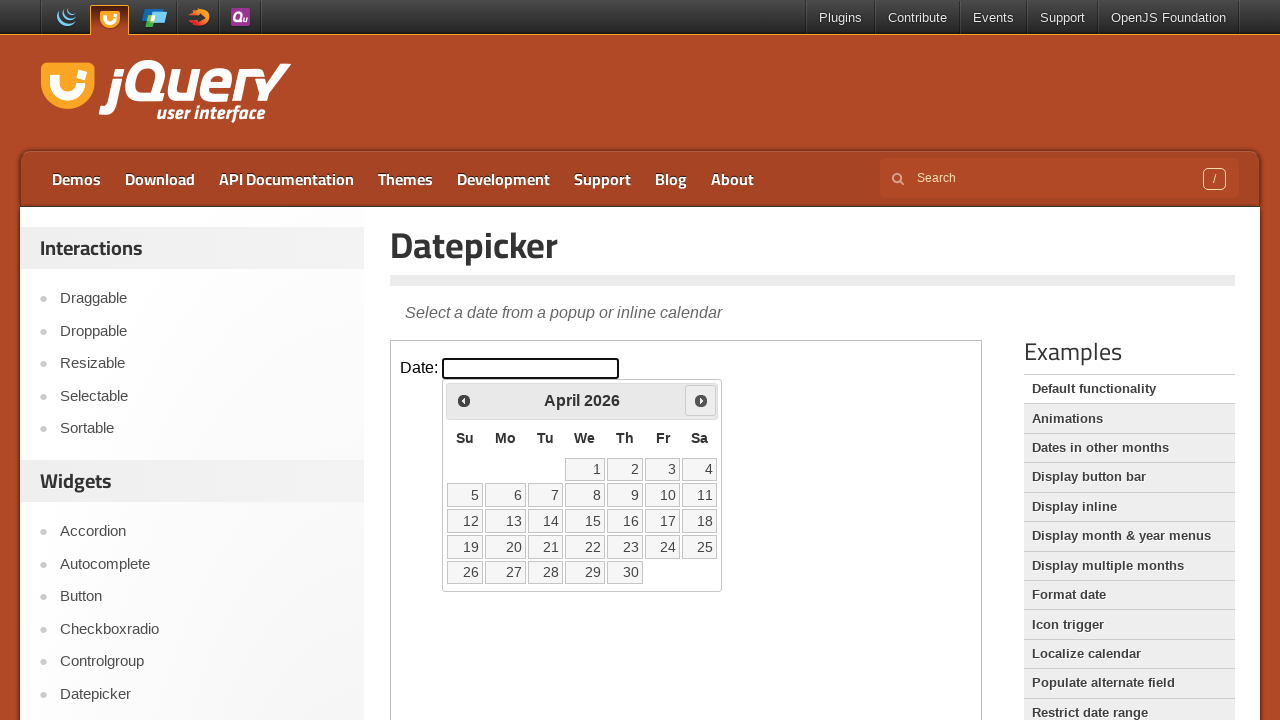

Checked current date: April 2026
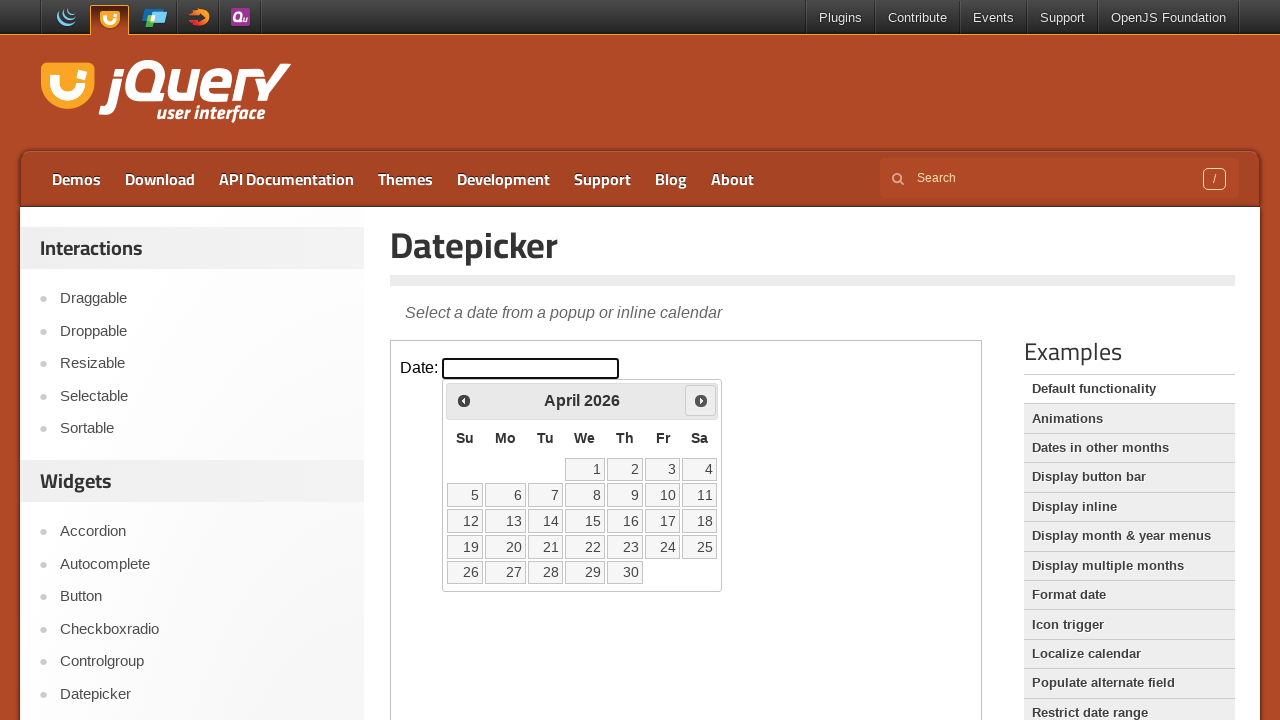

Clicked next month button at (701, 400) on iframe.demo-frame >> internal:control=enter-frame >> span.ui-icon-circle-triangl
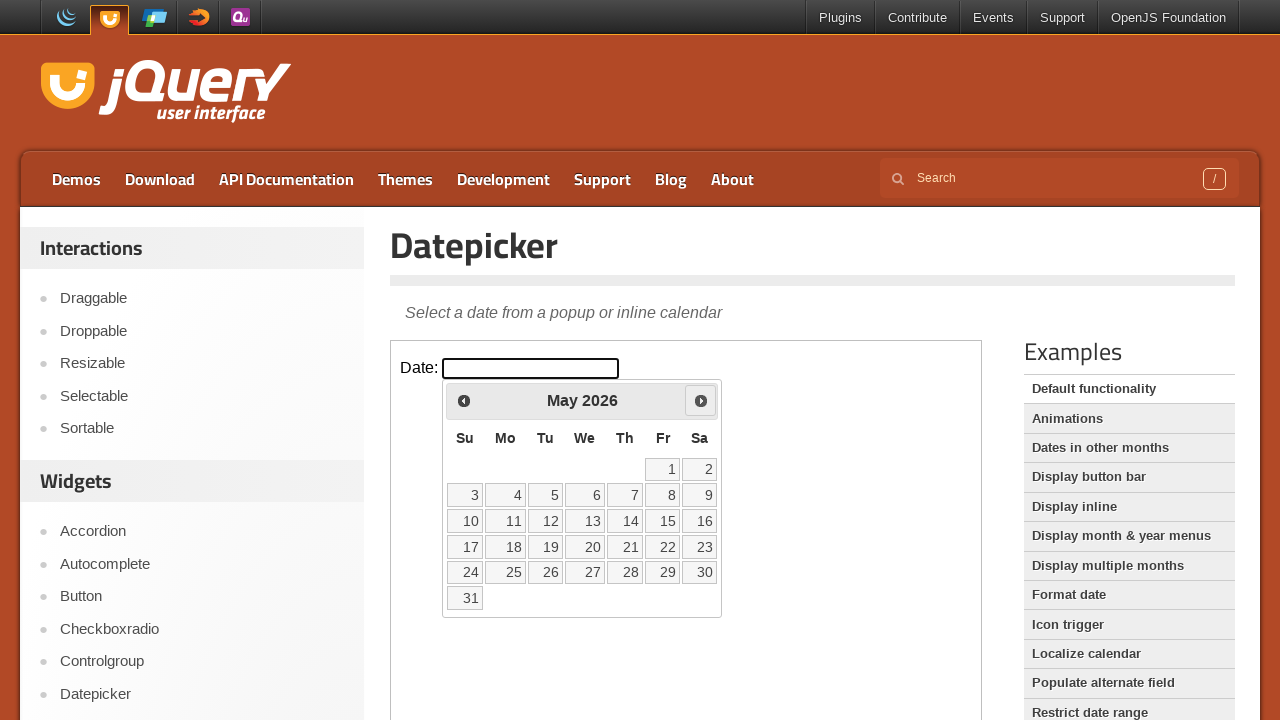

Waited for calendar to update
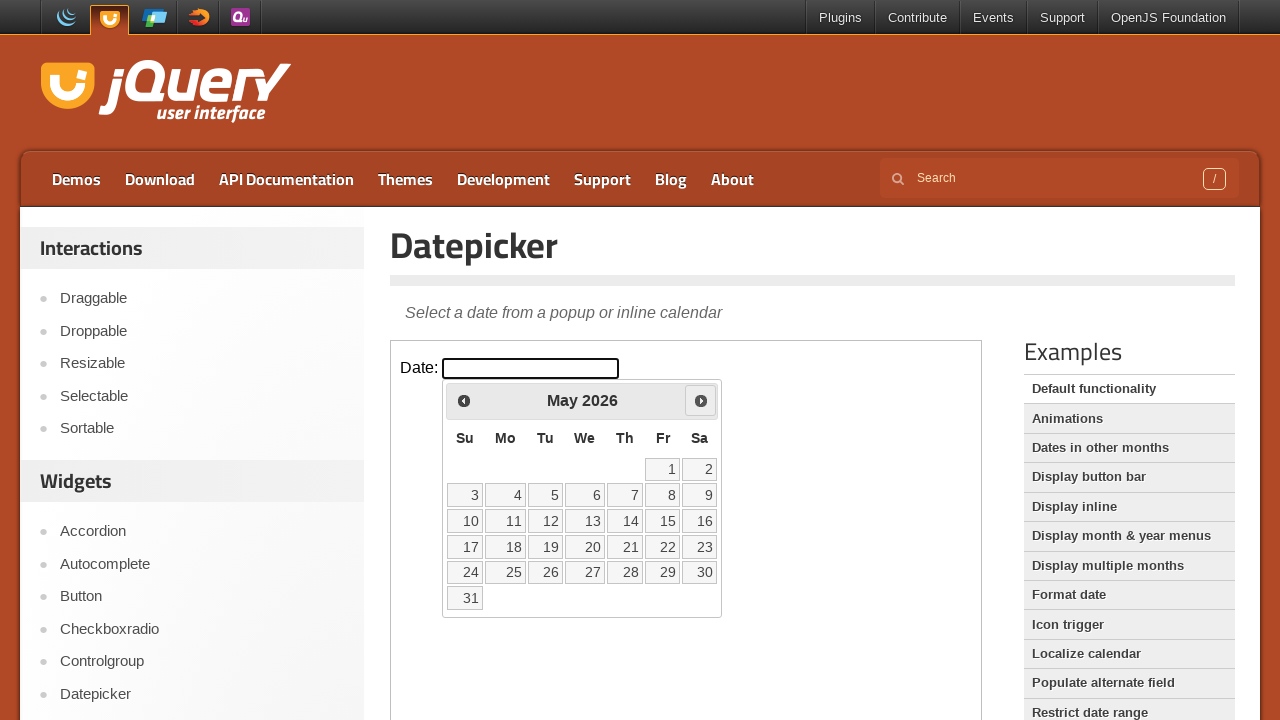

Checked current date: May 2026
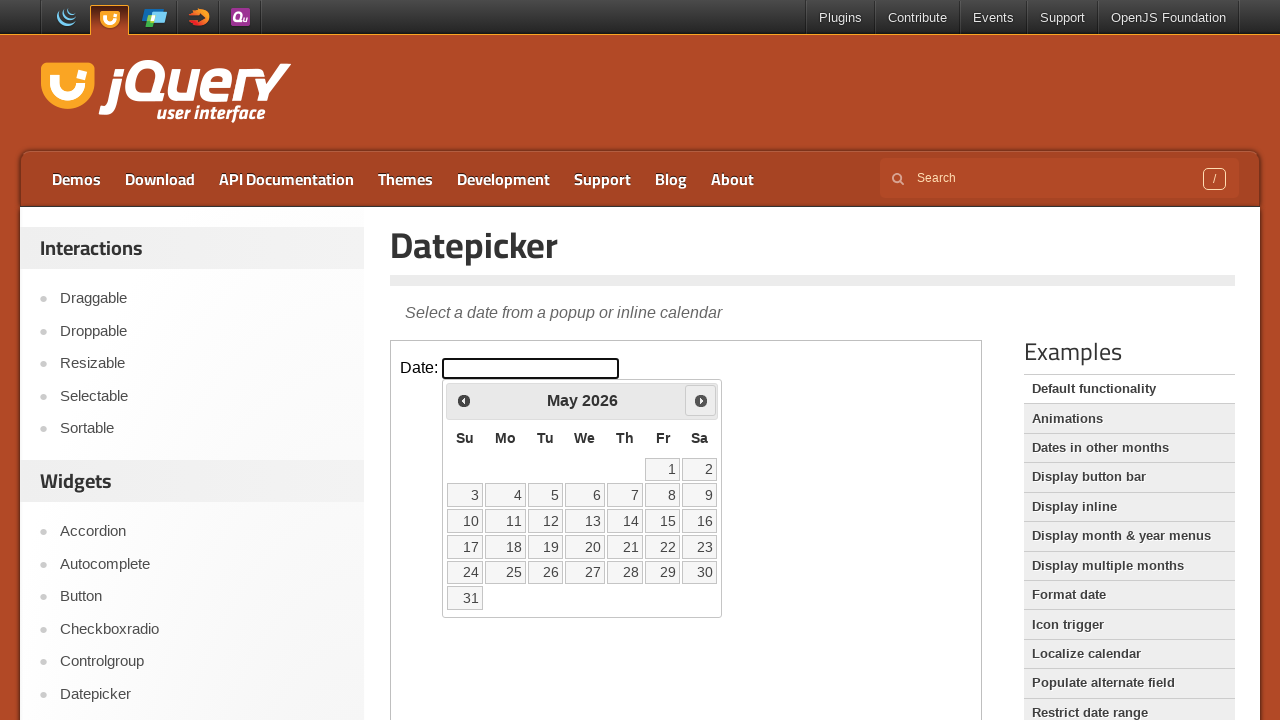

Found 31 date cells in calendar
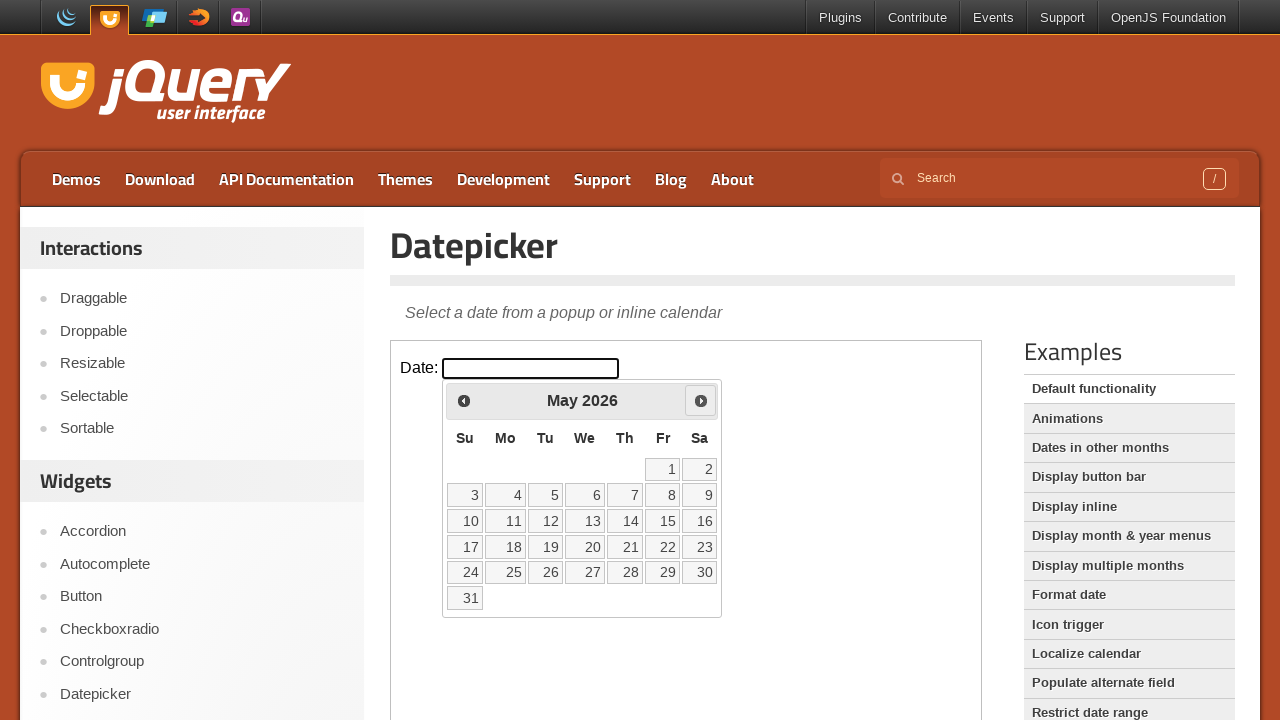

Clicked date 20 to select 20 May 2026 at (585, 547) on iframe.demo-frame >> internal:control=enter-frame >> table.ui-datepicker-calenda
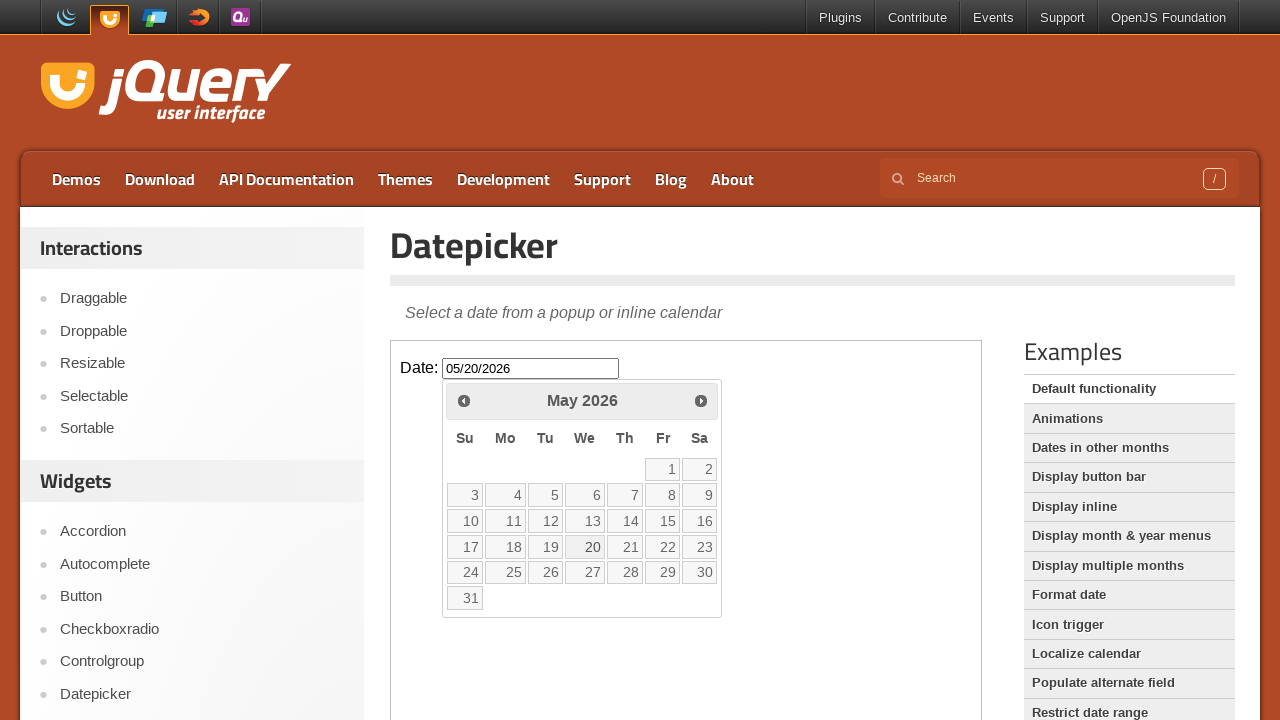

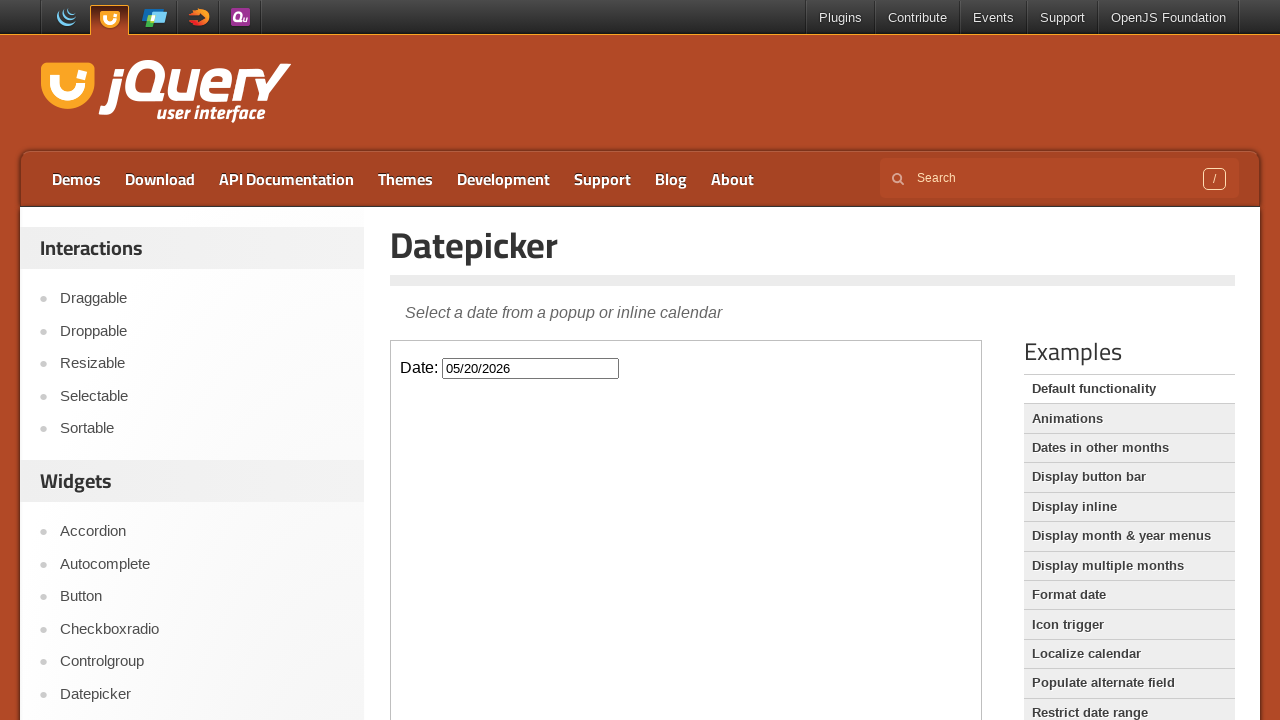